Tests UberEats search functionality by entering a delivery address and searching for a restaurant

Starting URL: https://www.ubereats.com/

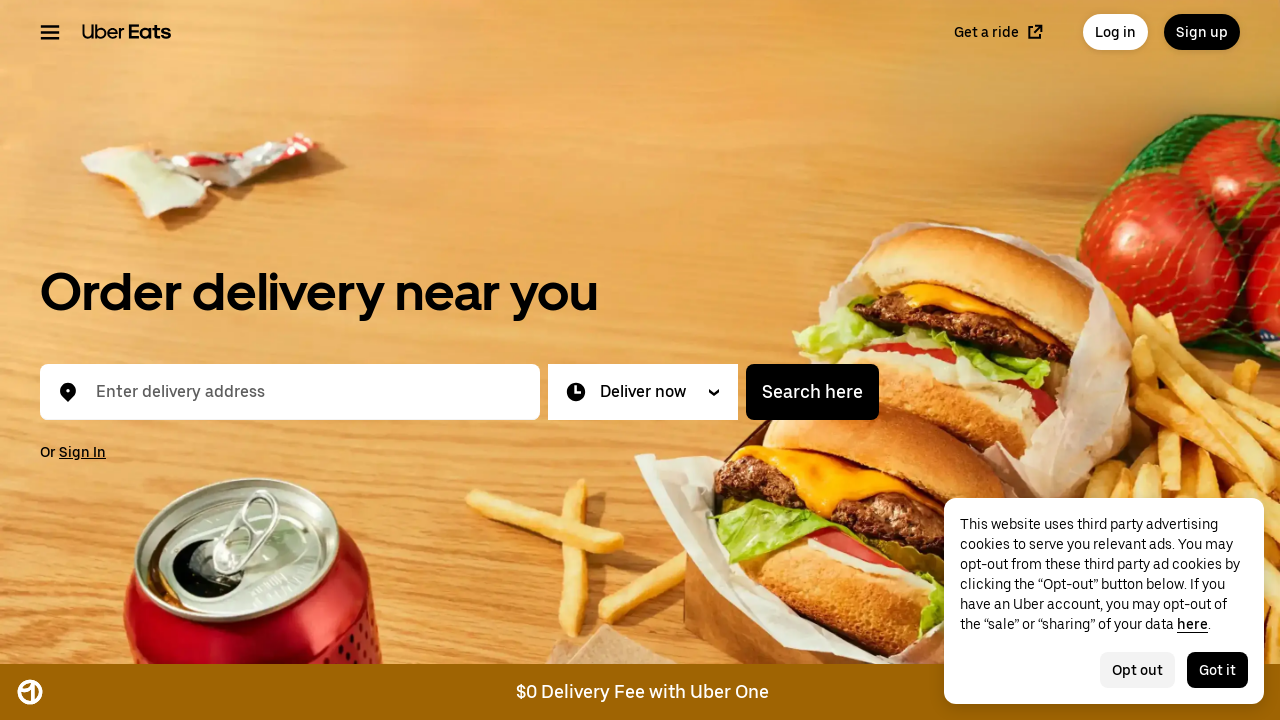

Delivery address input field loaded
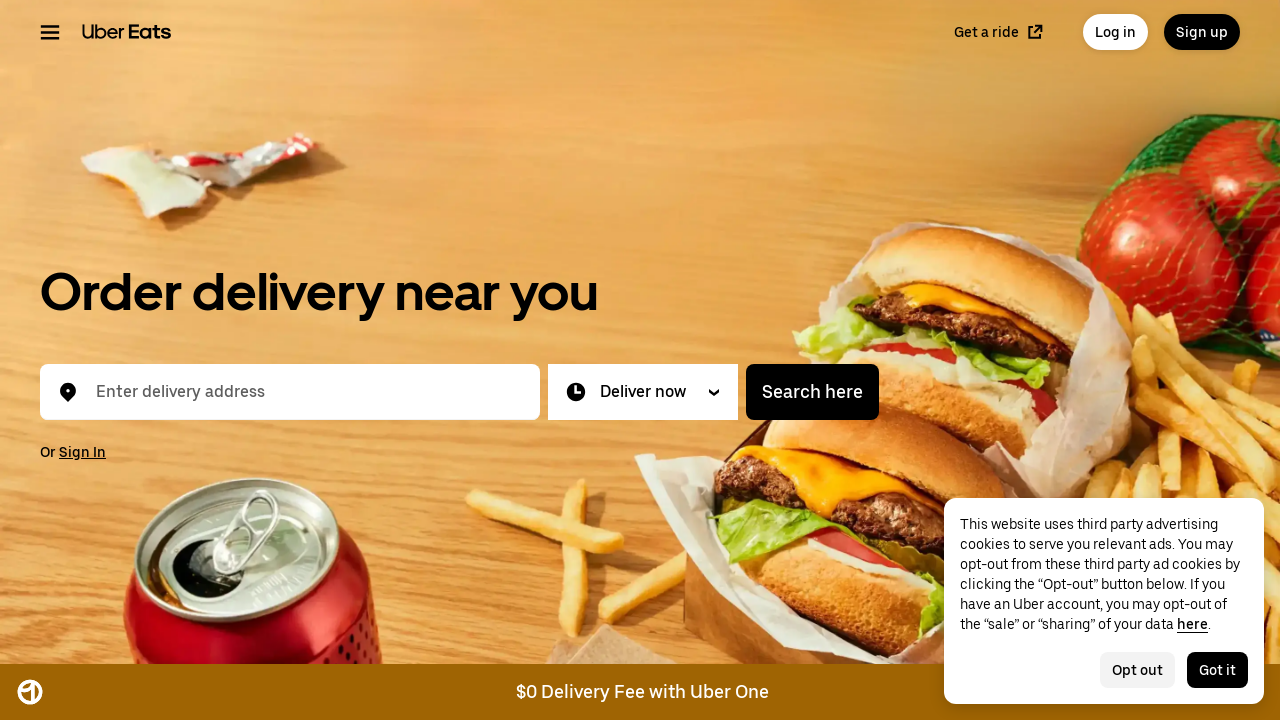

Filled delivery address with 'Atlanta, GA 30303' on #location-typeahead-home-input
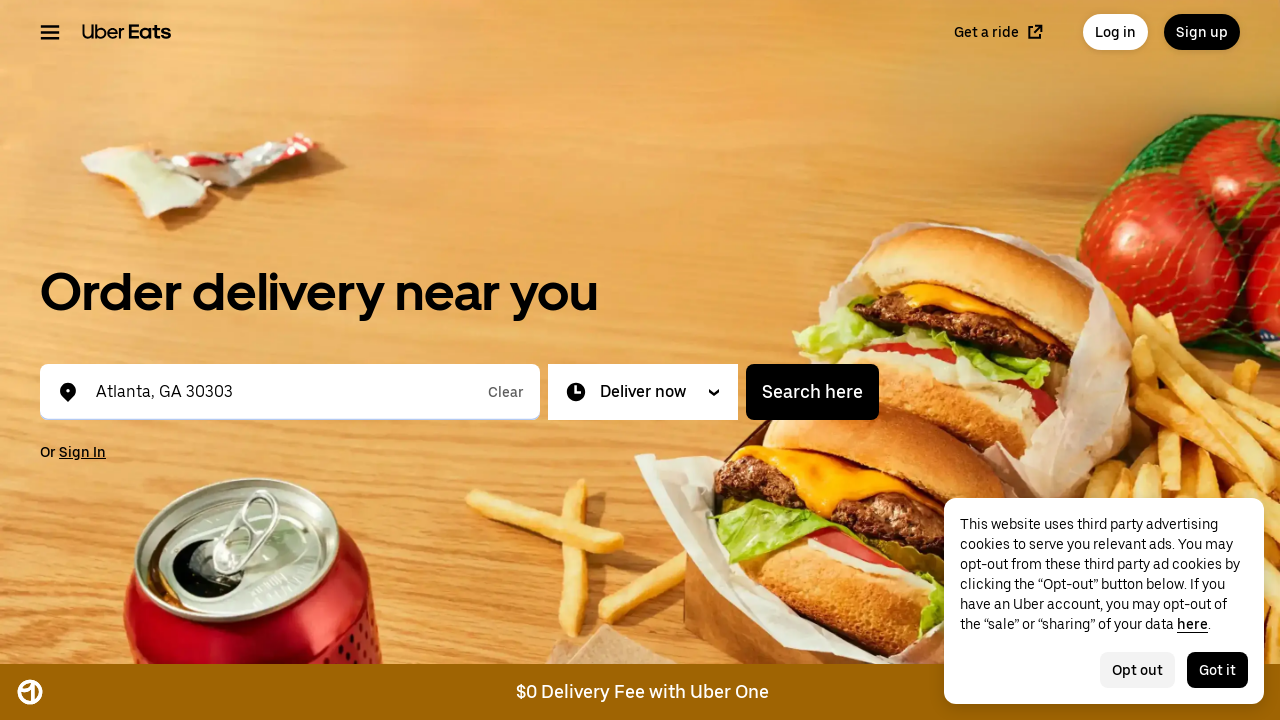

Address suggestions dropdown appeared
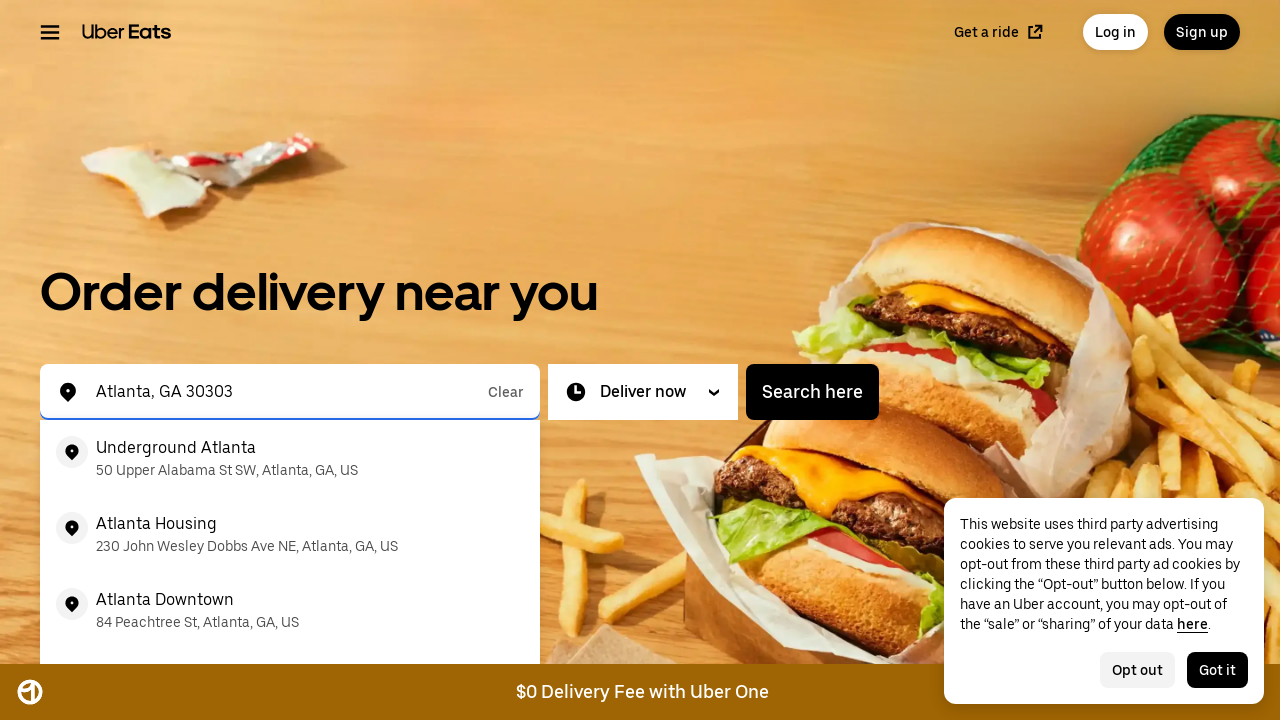

Pressed Enter to confirm delivery address on #location-typeahead-home-input
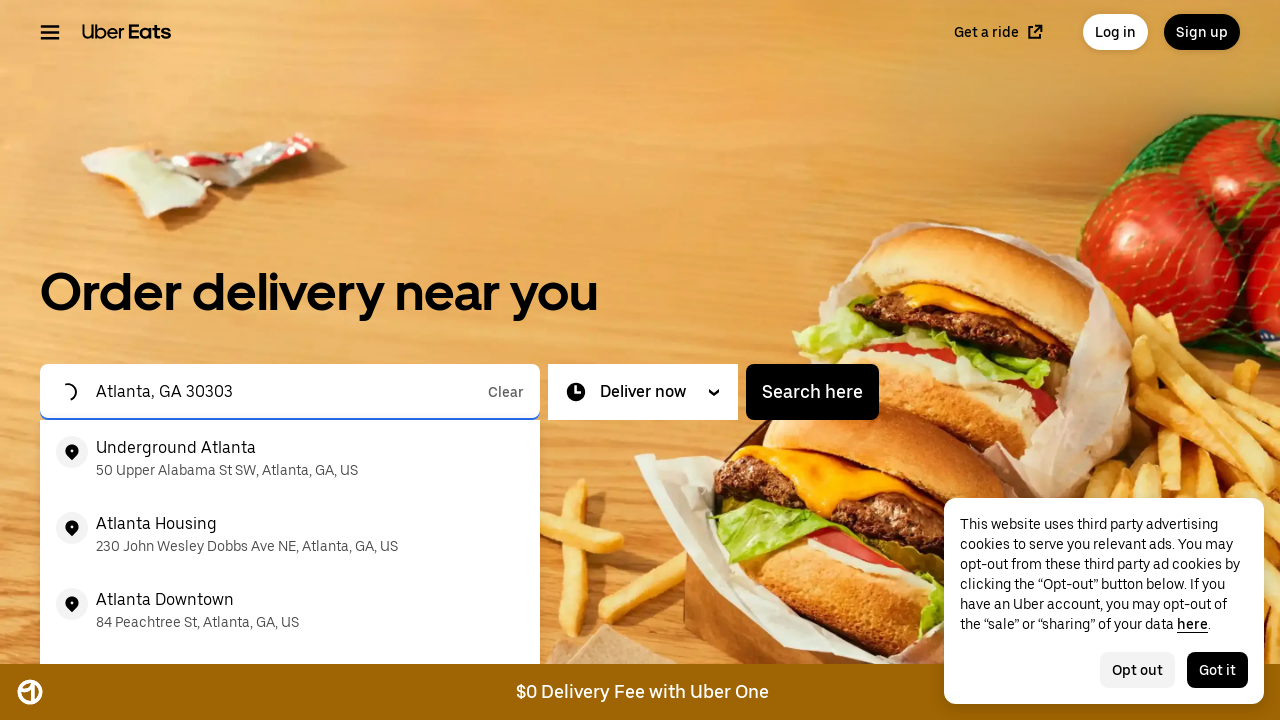

Restaurant search input field loaded
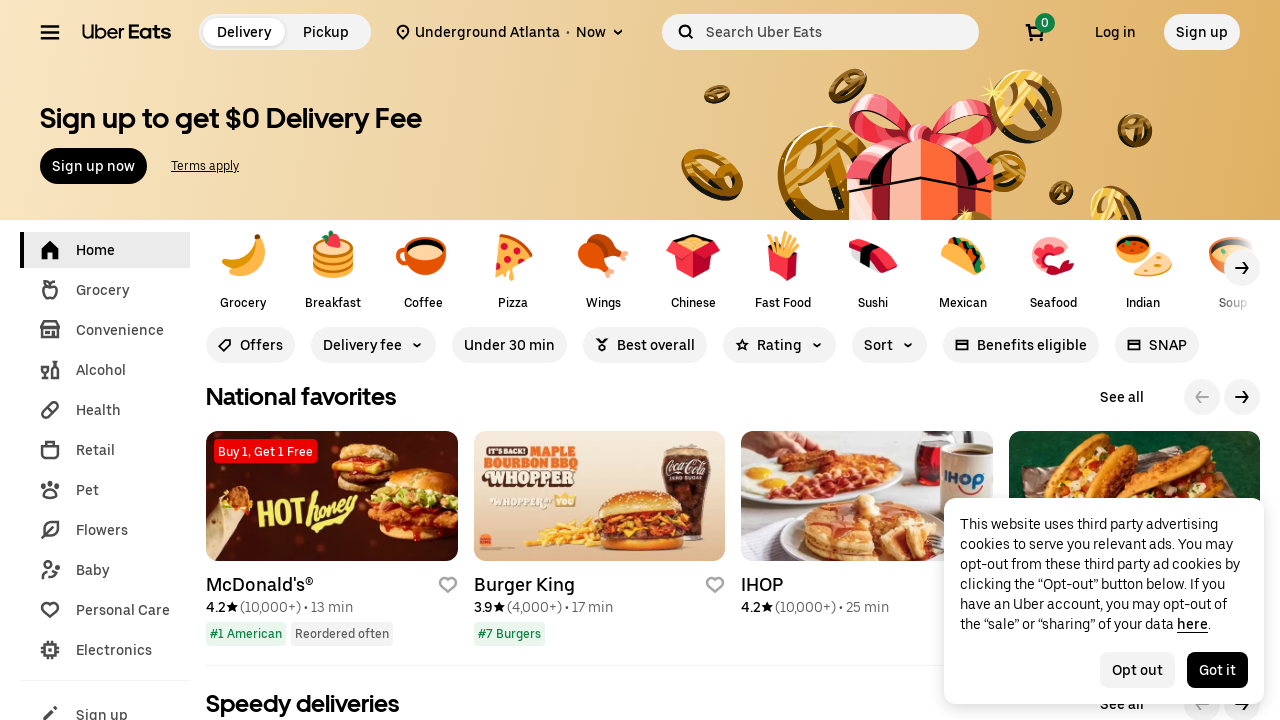

Filled restaurant search with 'McDonald's' on #search-suggestions-typeahead-input
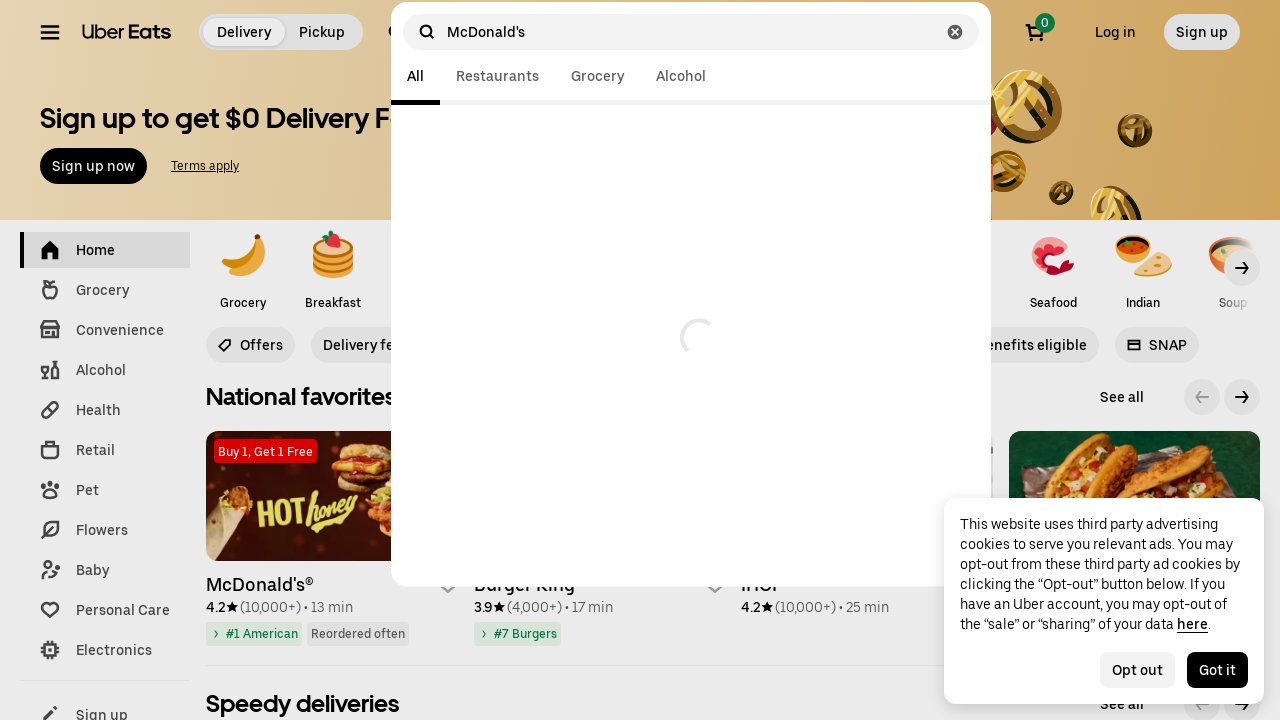

Pressed Enter to search for McDonald's on #search-suggestions-typeahead-input
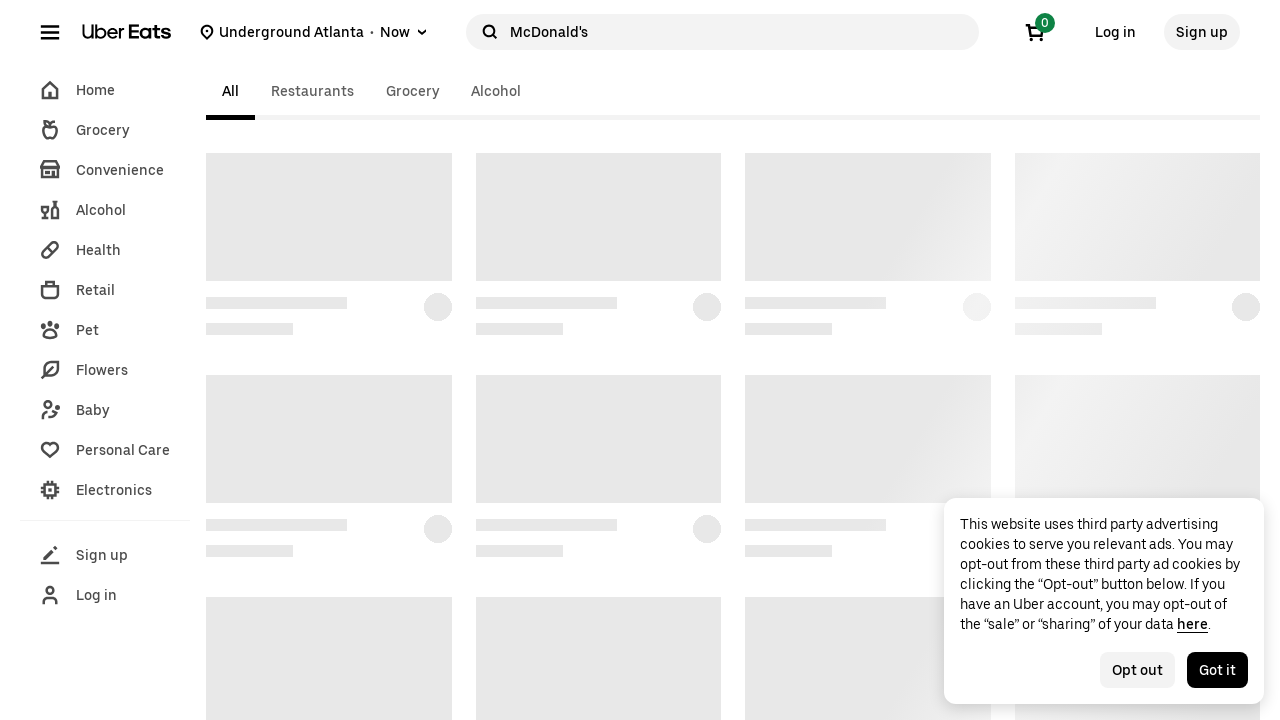

Waited 2.5 seconds for search results to load
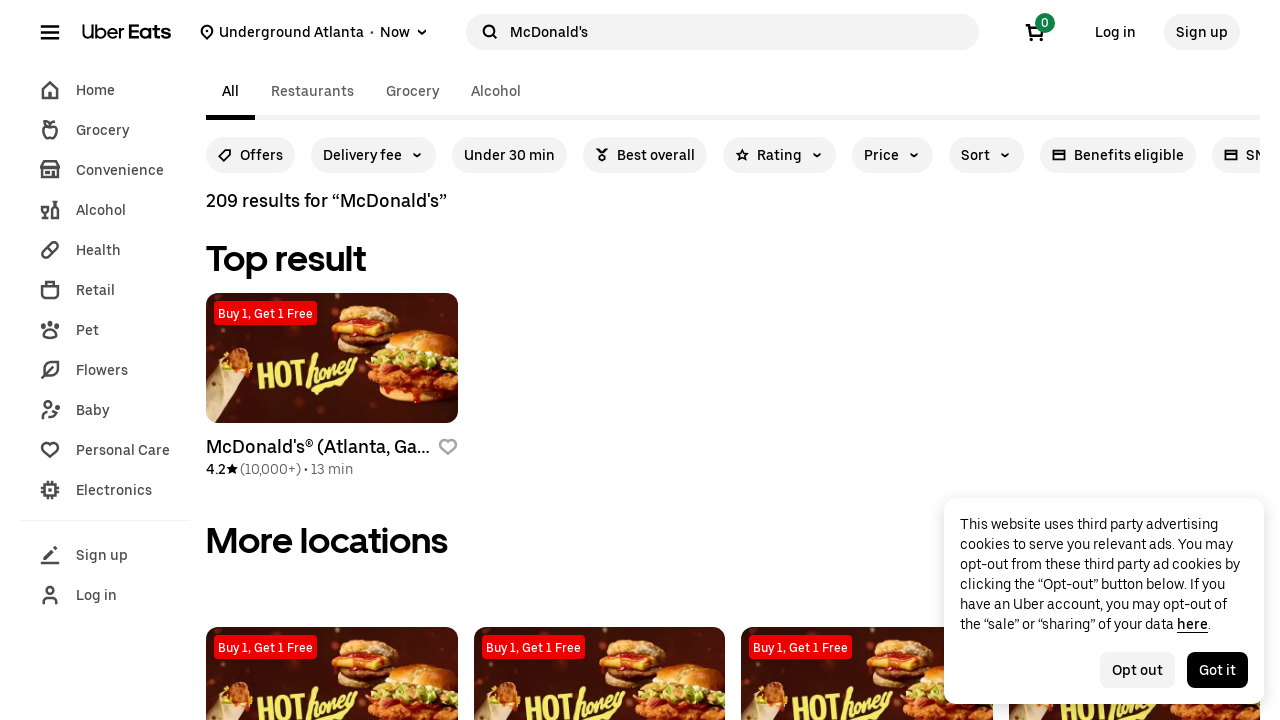

Search results page fully loaded
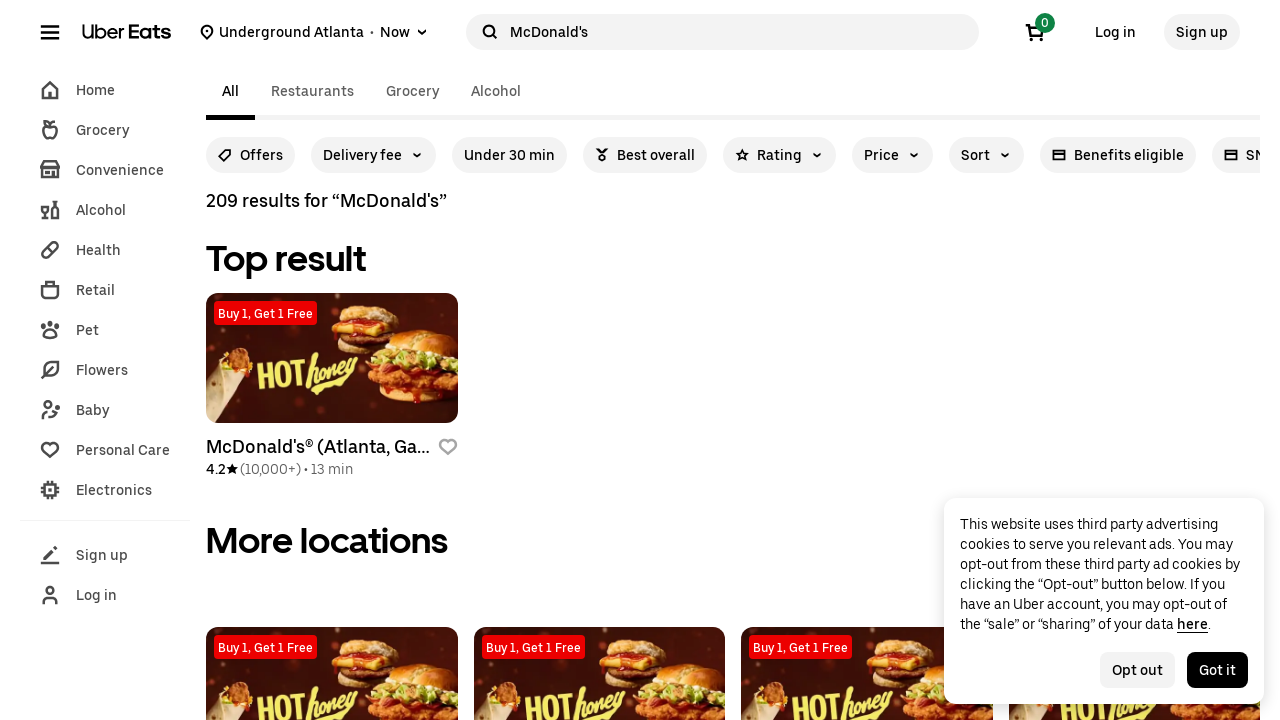

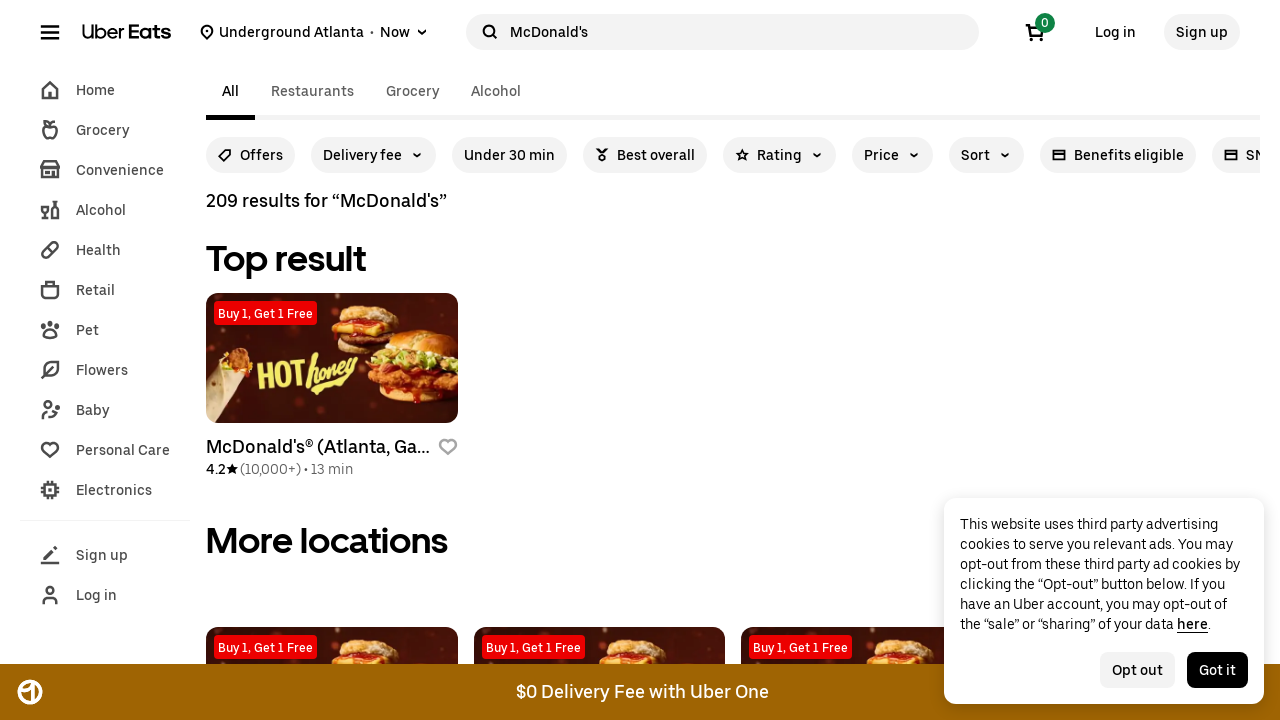